Selects a specific date in a date picker by clearing and entering a new date

Starting URL: https://demoqa.com/date-picker

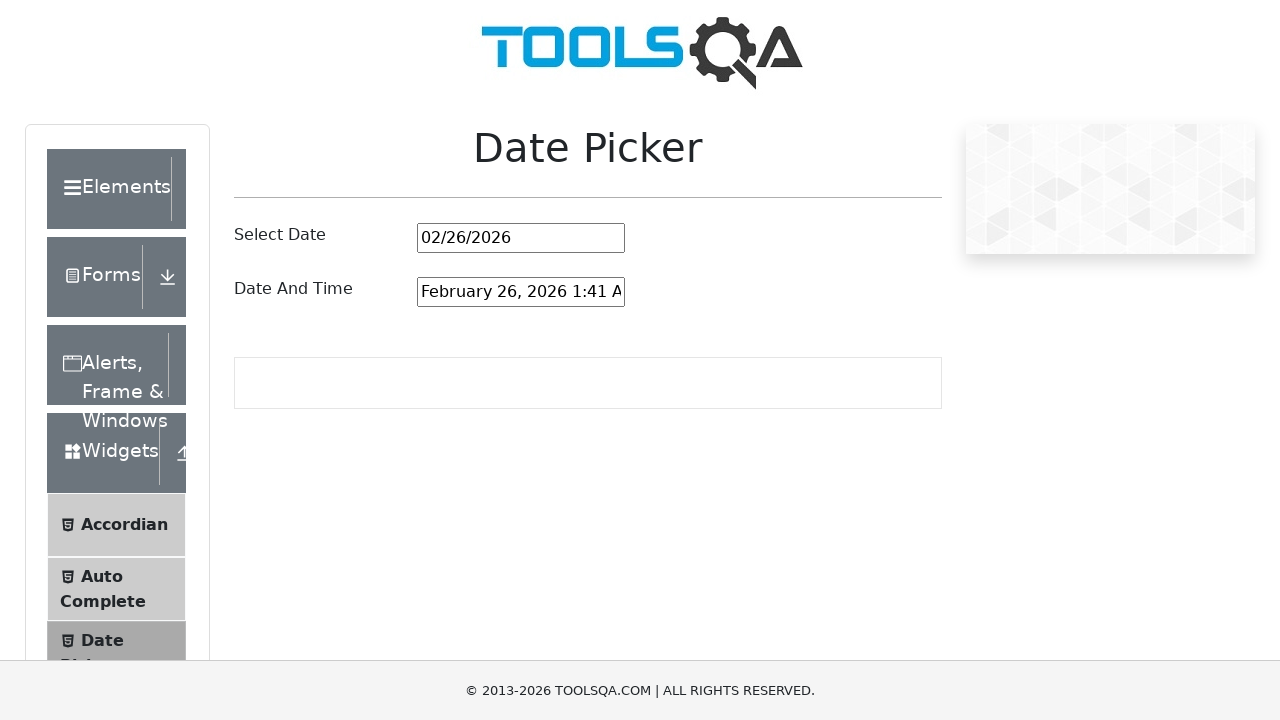

Clicked on date picker input field at (521, 238) on #datePickerMonthYearInput
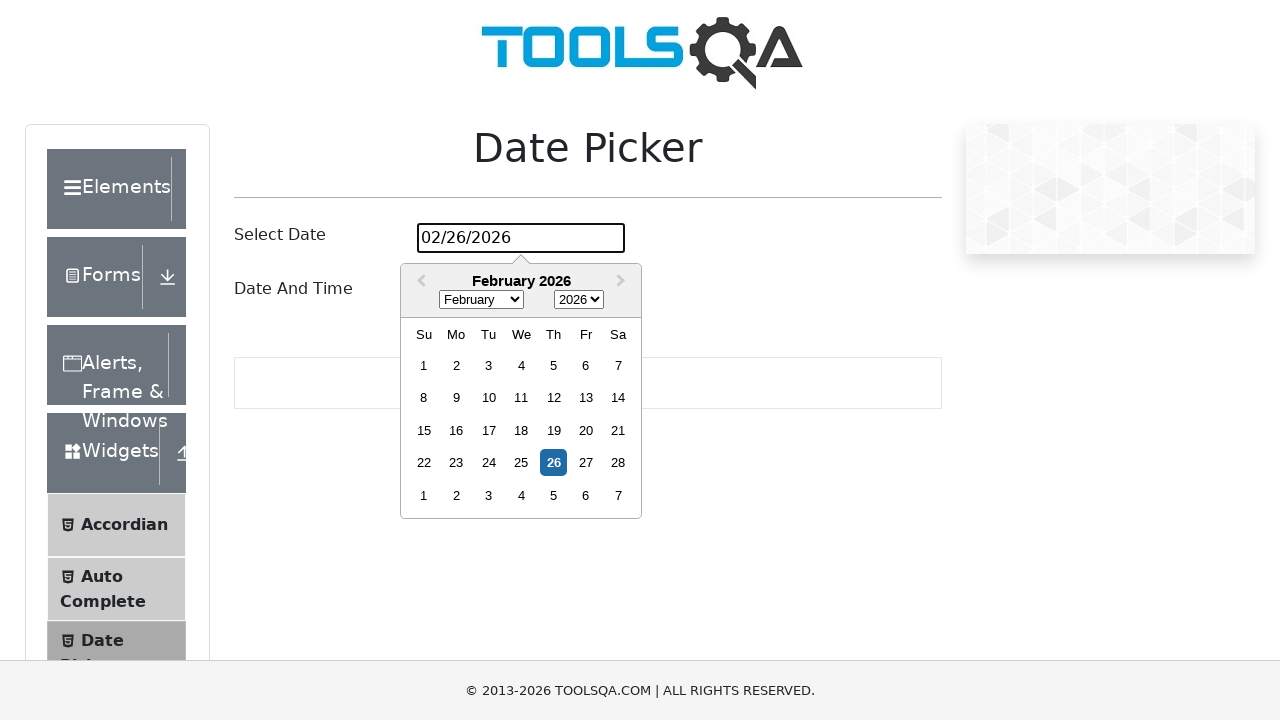

Selected all text in date input field on #datePickerMonthYearInput
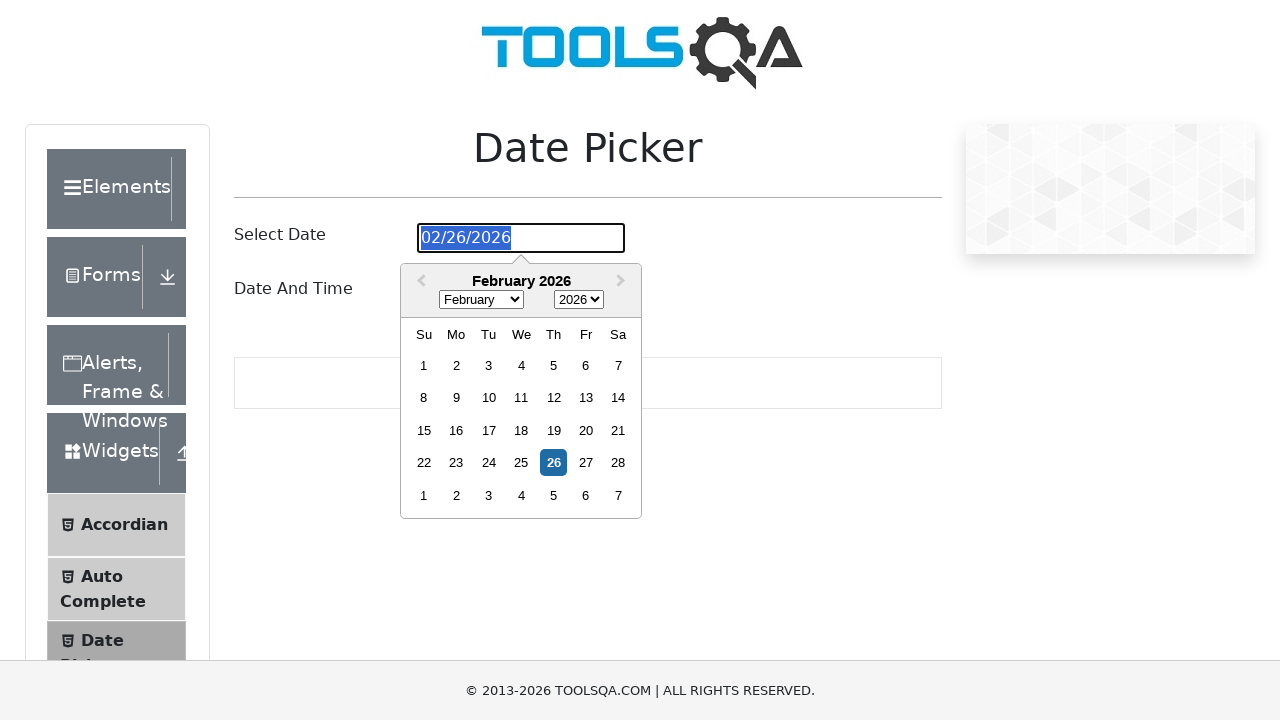

Entered new date '09/09/2023' in date input field on #datePickerMonthYearInput
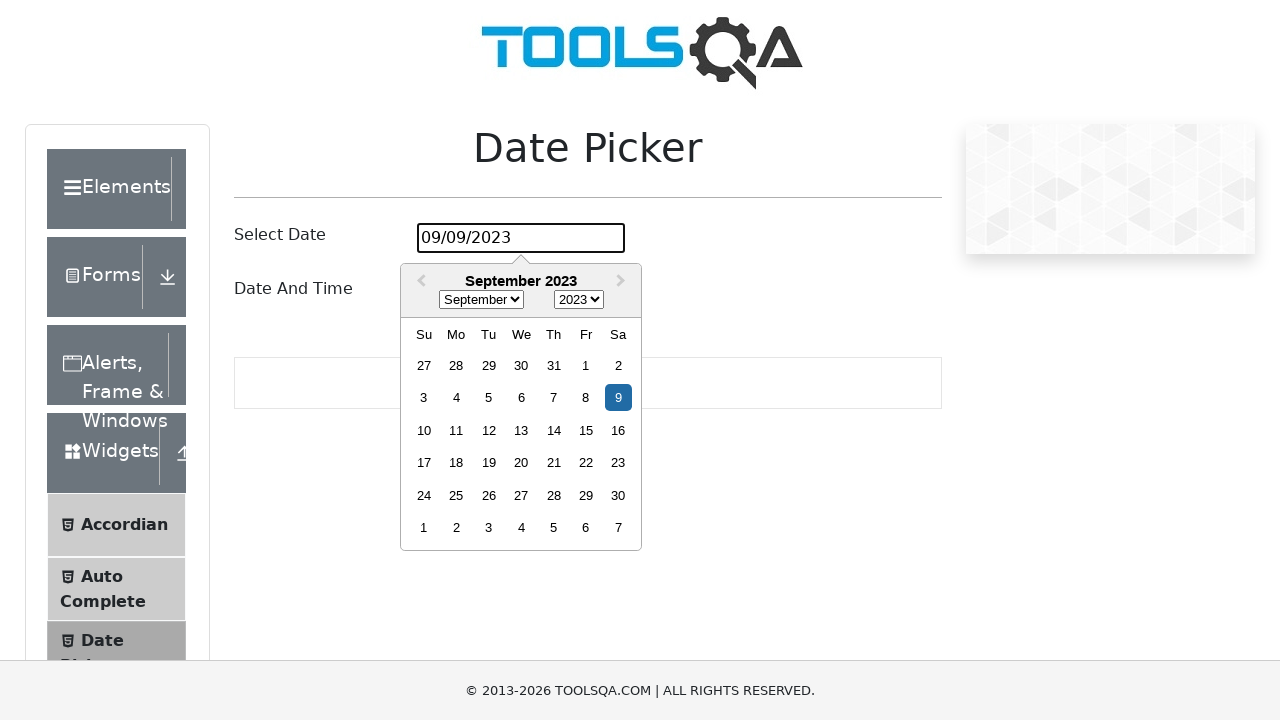

Pressed Enter to confirm date selection on #datePickerMonthYearInput
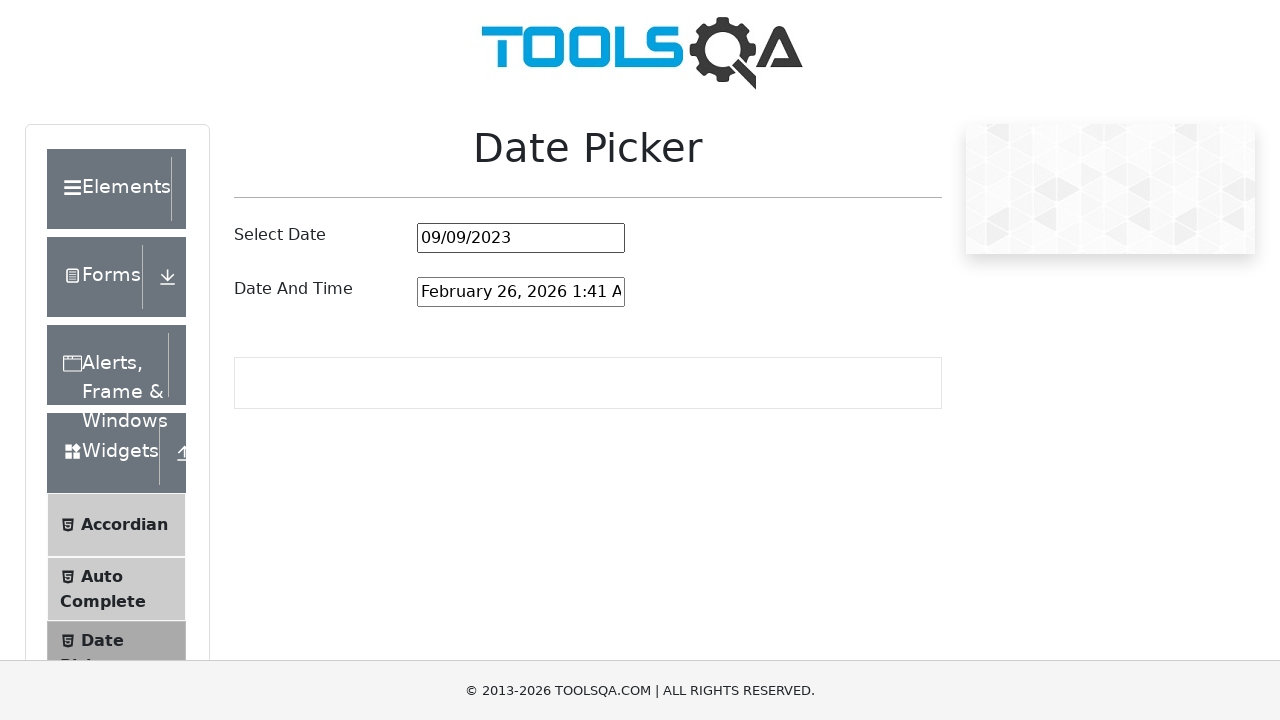

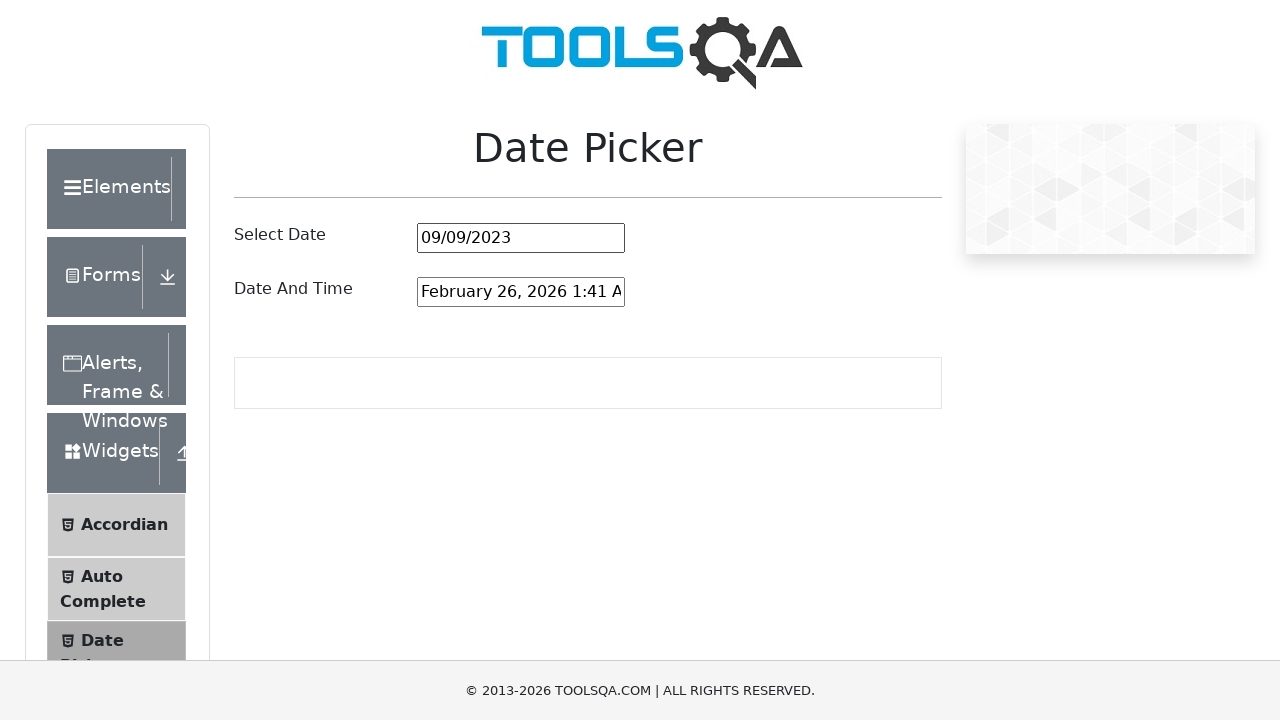